Tests the forgot password functionality by navigating to the forgot password page, entering an email address, and submitting the form to retrieve password

Starting URL: http://the-internet.herokuapp.com/

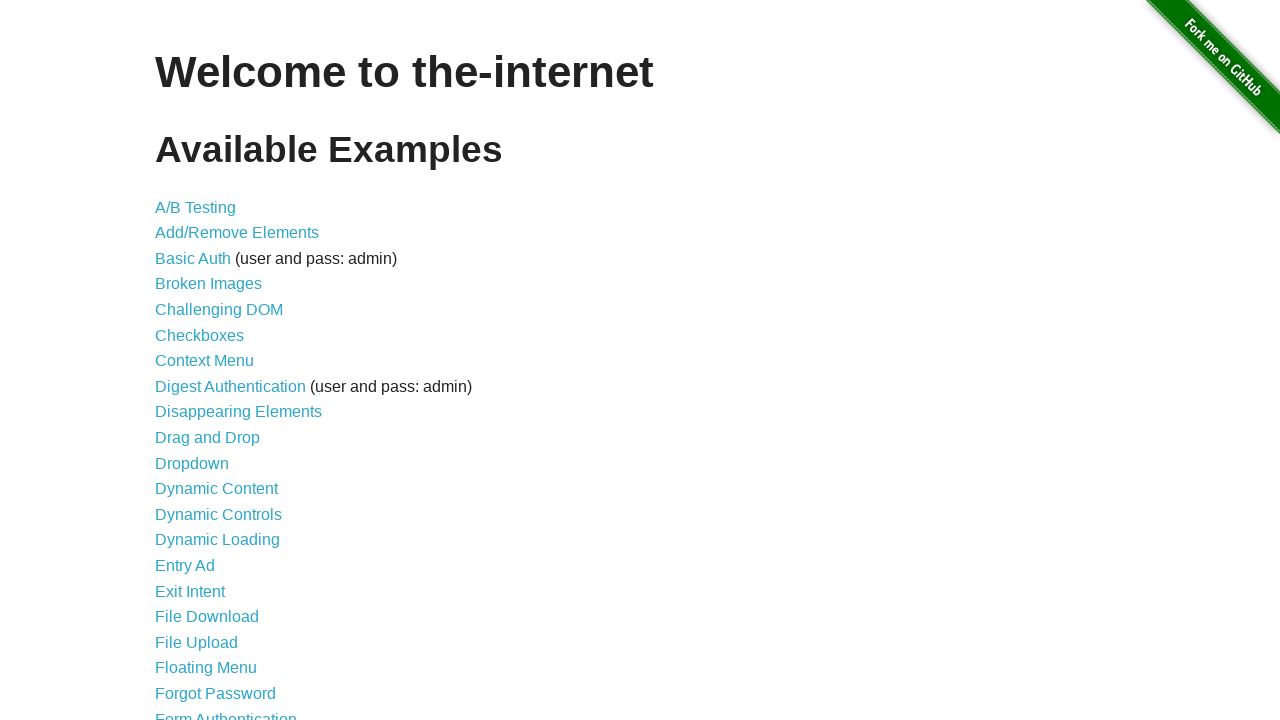

Clicked on Forgot Password link at (216, 693) on a[href='/forgot_password']
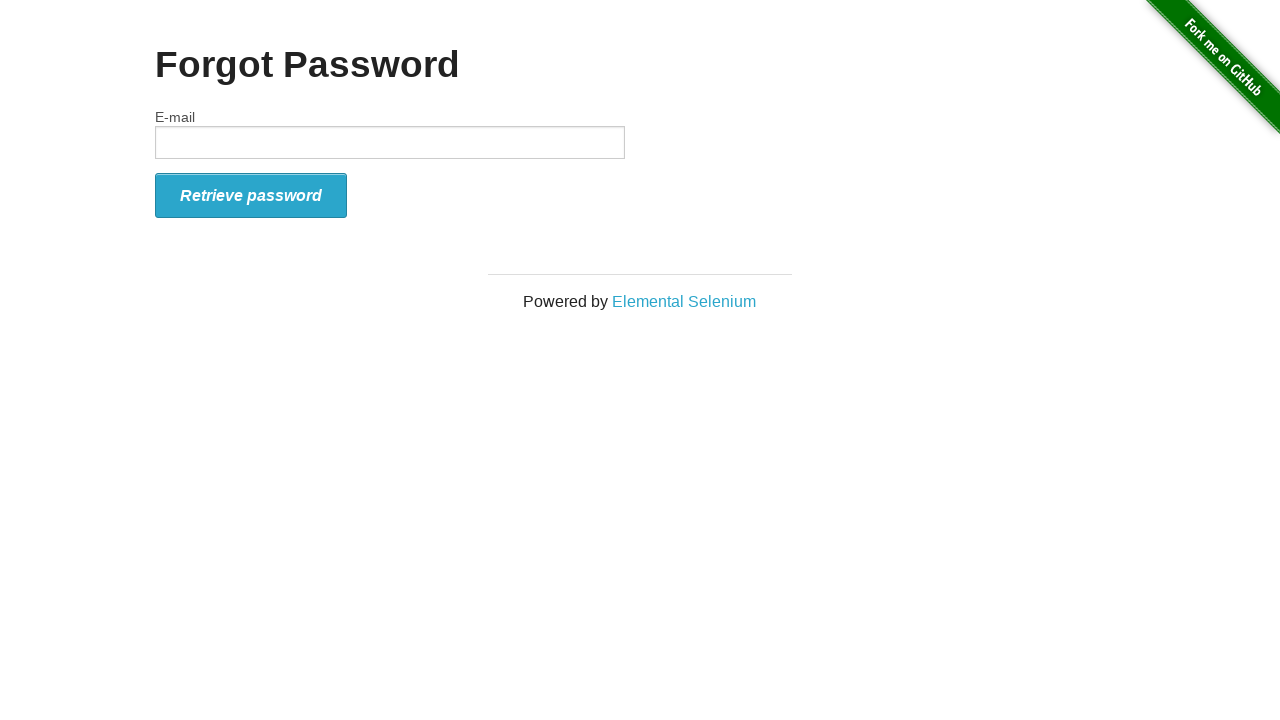

Forgot Password page loaded
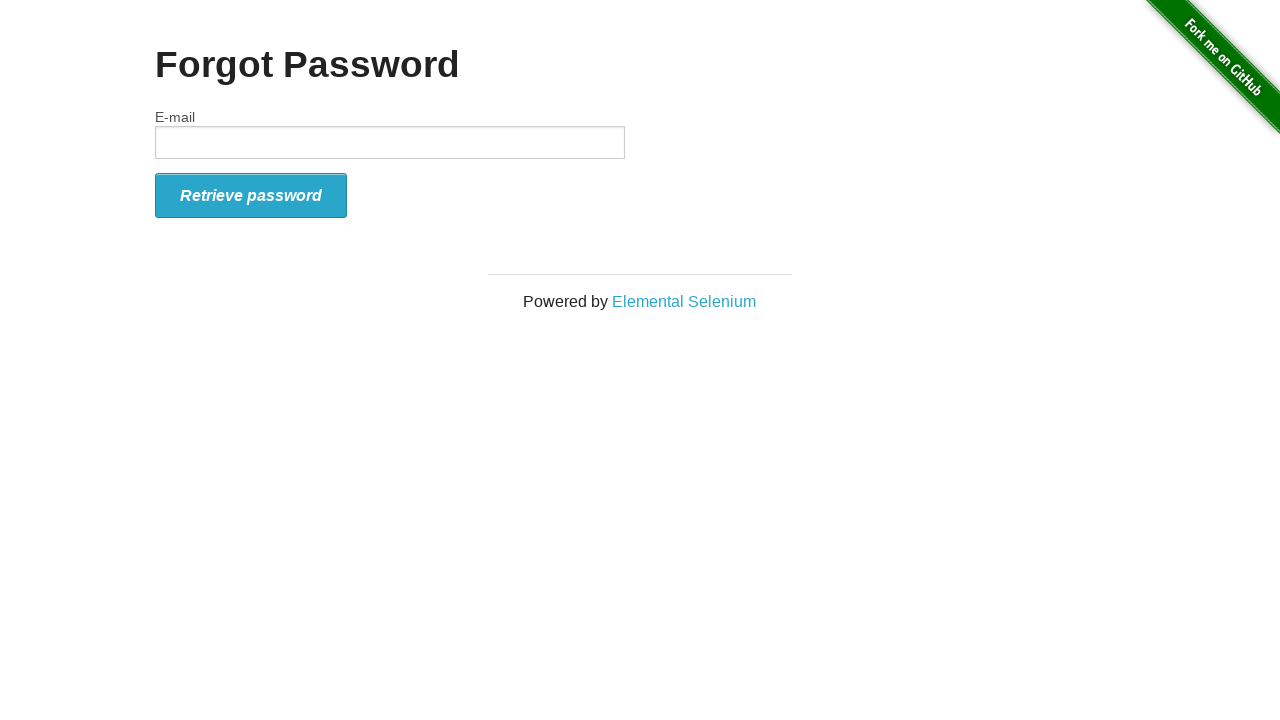

Entered email address 'testuser2024@gmail.com' in email field on #email
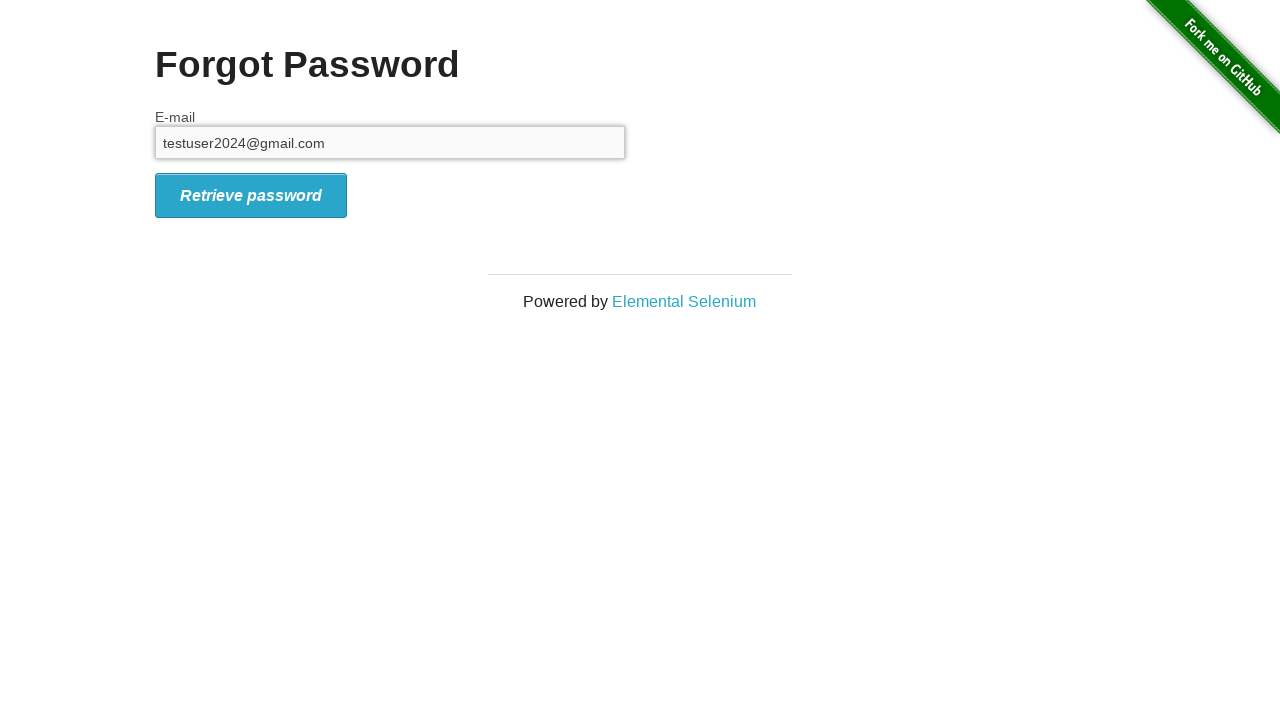

Clicked Retrieve password button to submit form at (251, 195) on .radius
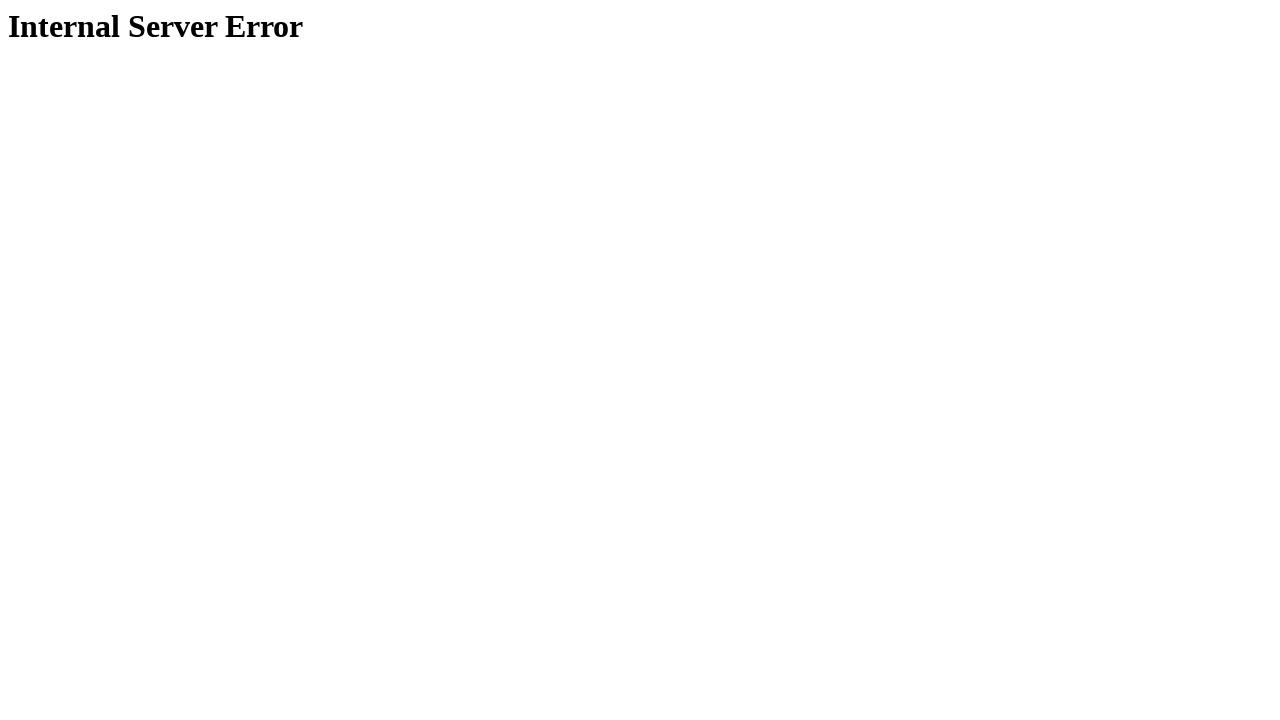

Password retrieval response page loaded
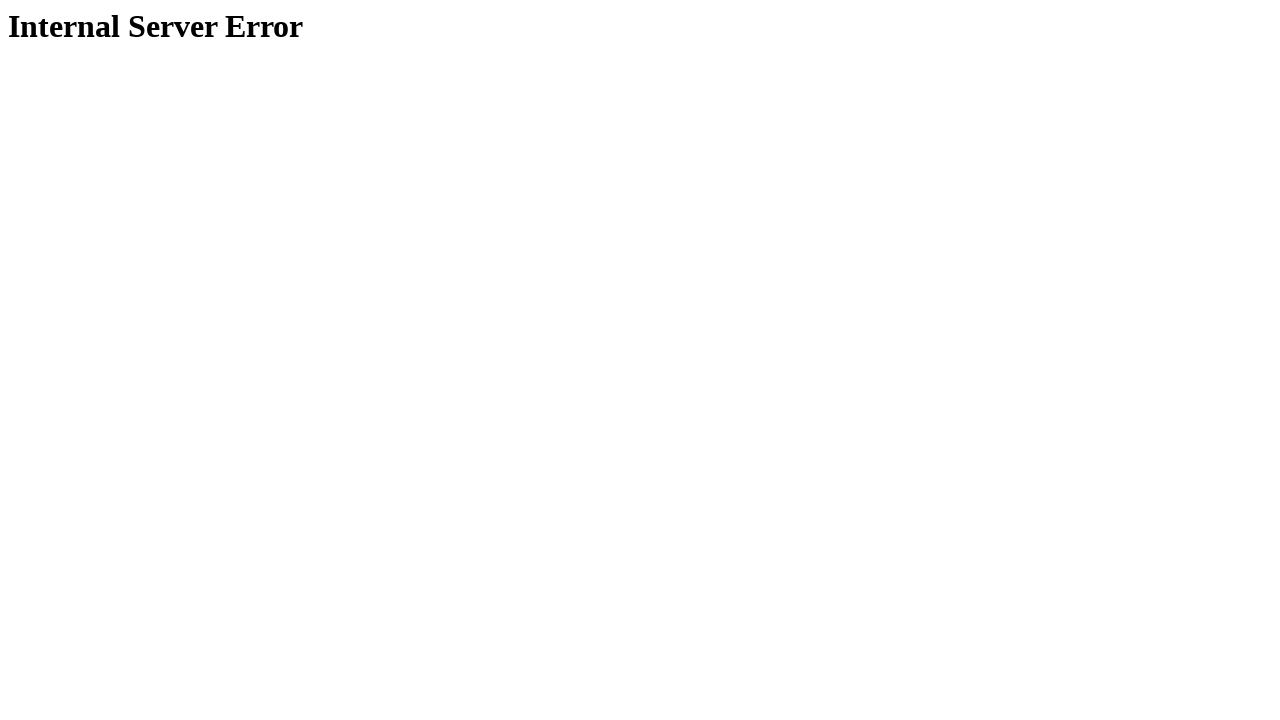

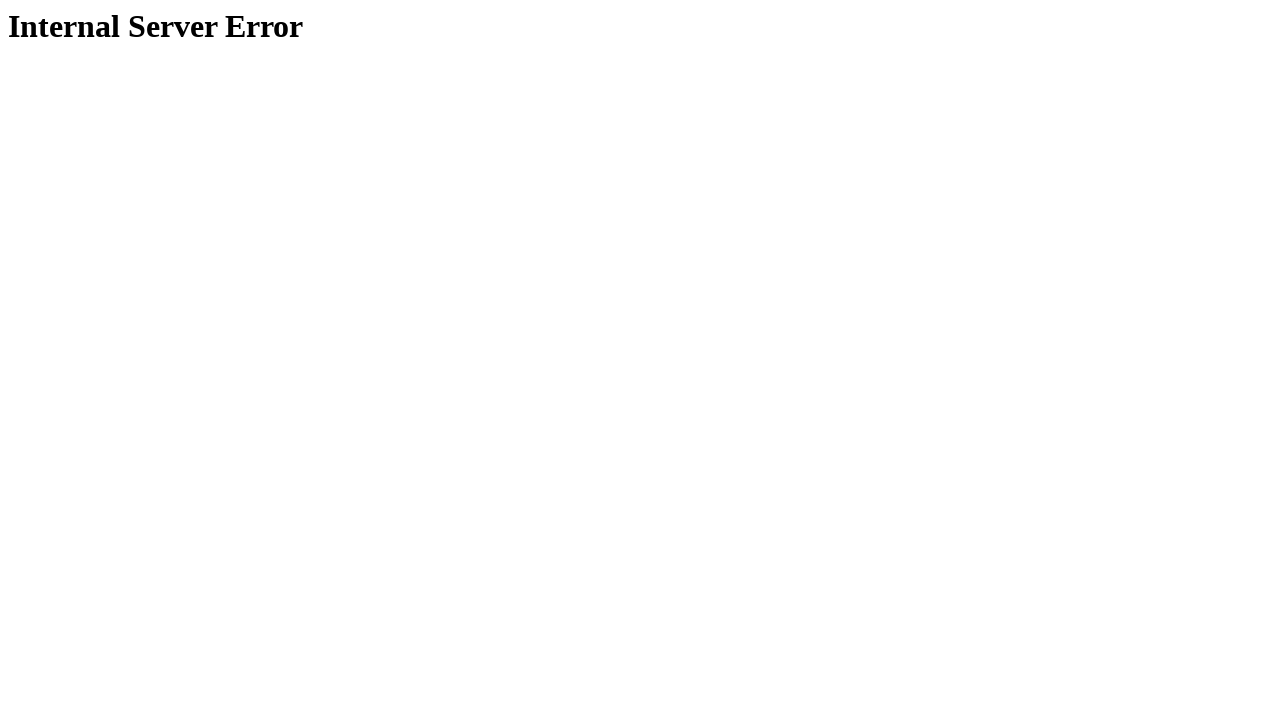